Tests the location input functionality on Swiggy food delivery website by entering a city name in the location search field

Starting URL: https://www.swiggy.com/

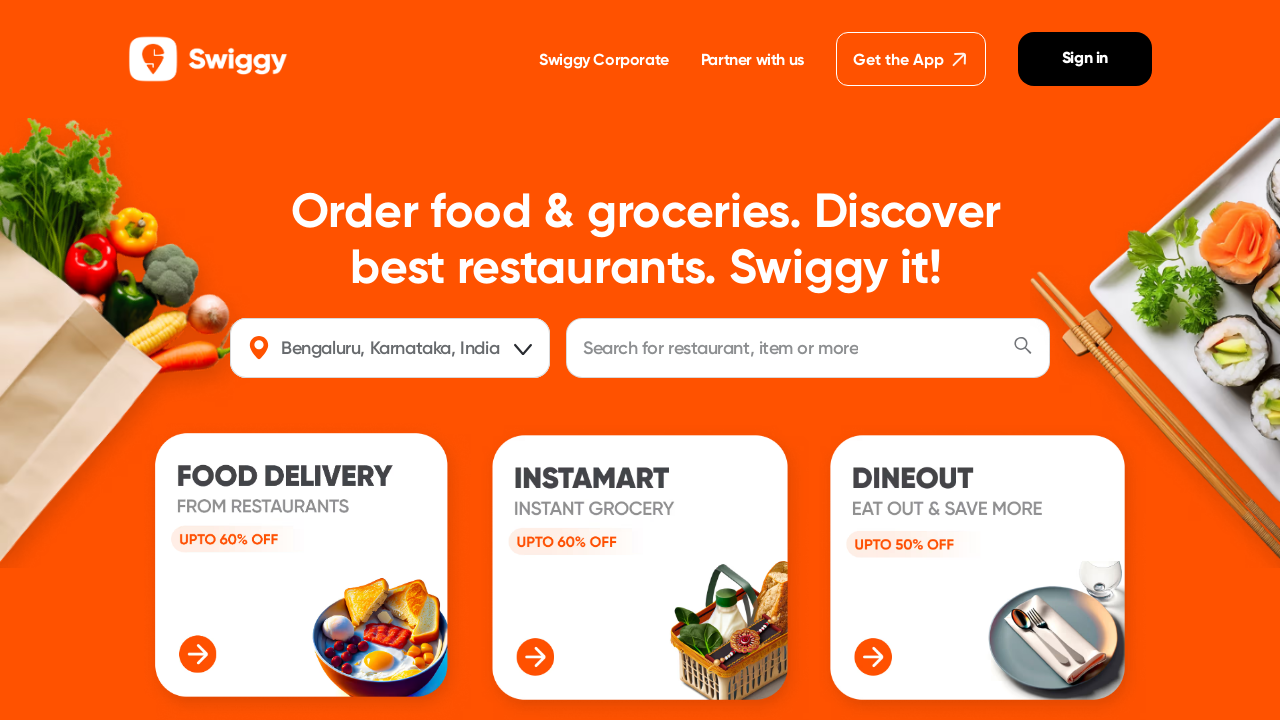

Filled location search field with 'salem' on #location
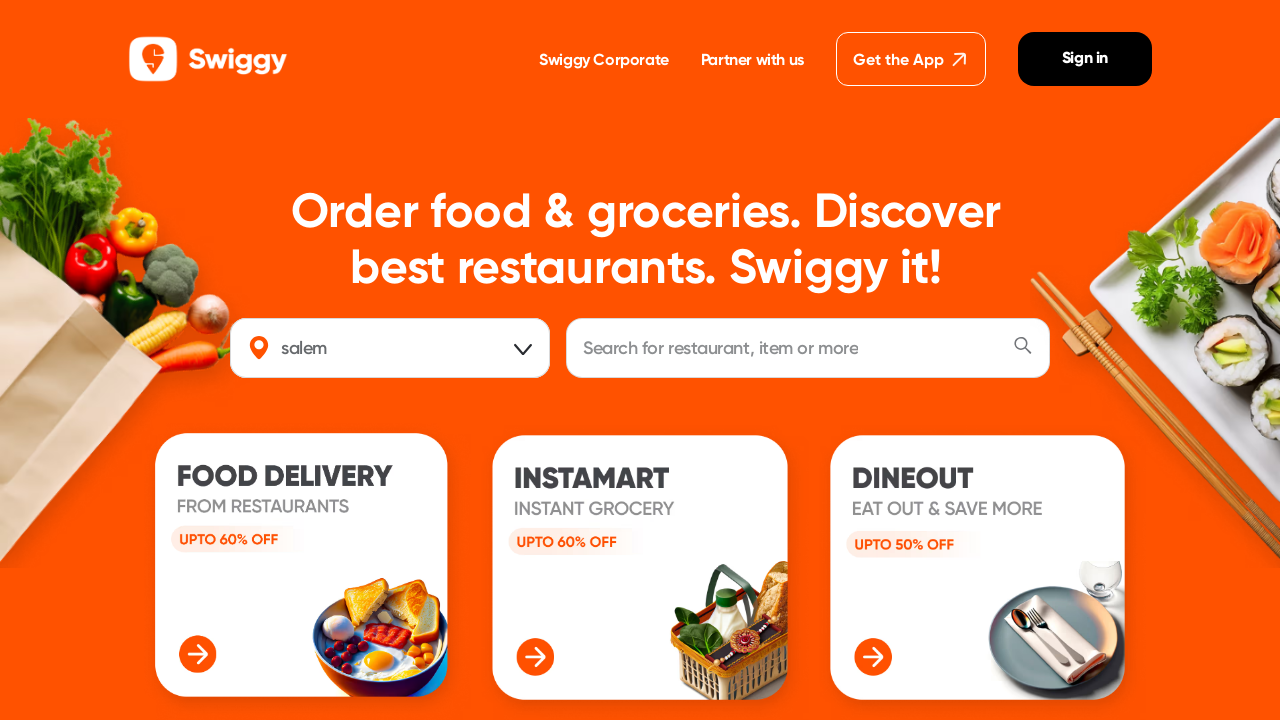

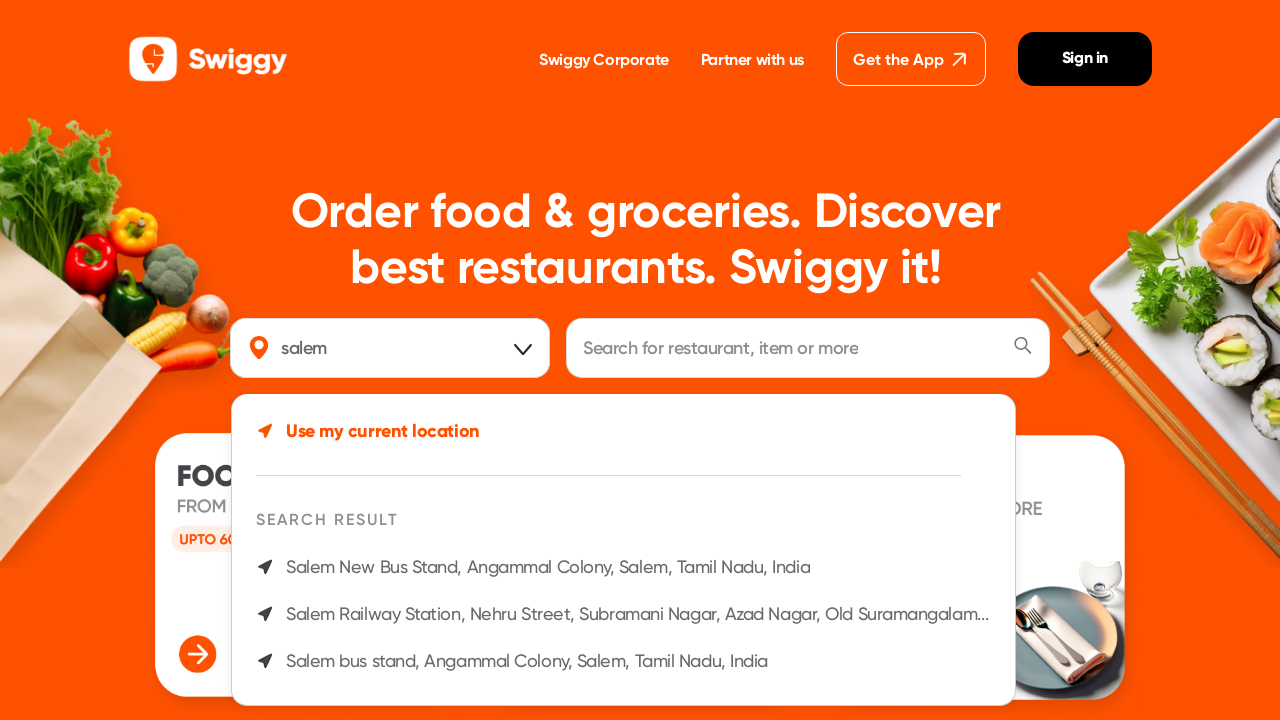